Tests the automation practice page by counting the total number of links on the page versus links in the footer section, and verifies that the total page links exceed footer links.

Starting URL: https://www.rahulshettyacademy.com/AutomationPractice/

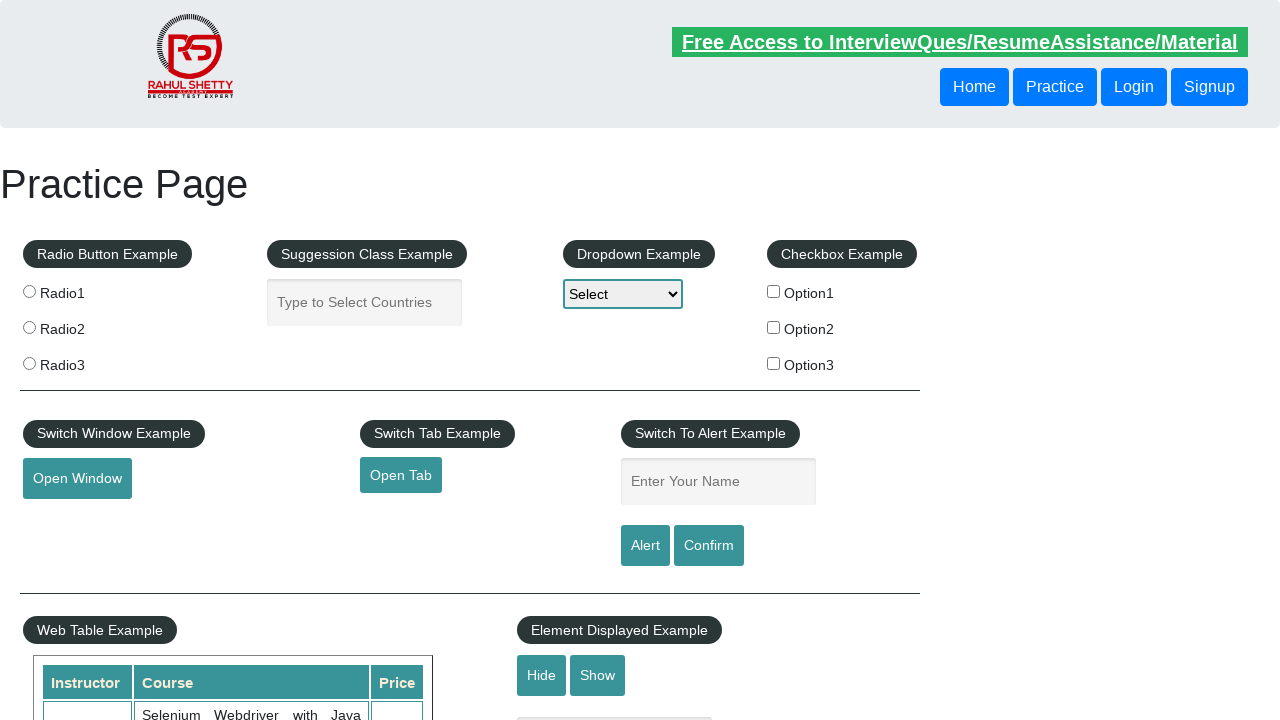

Page loaded with domcontentloaded state
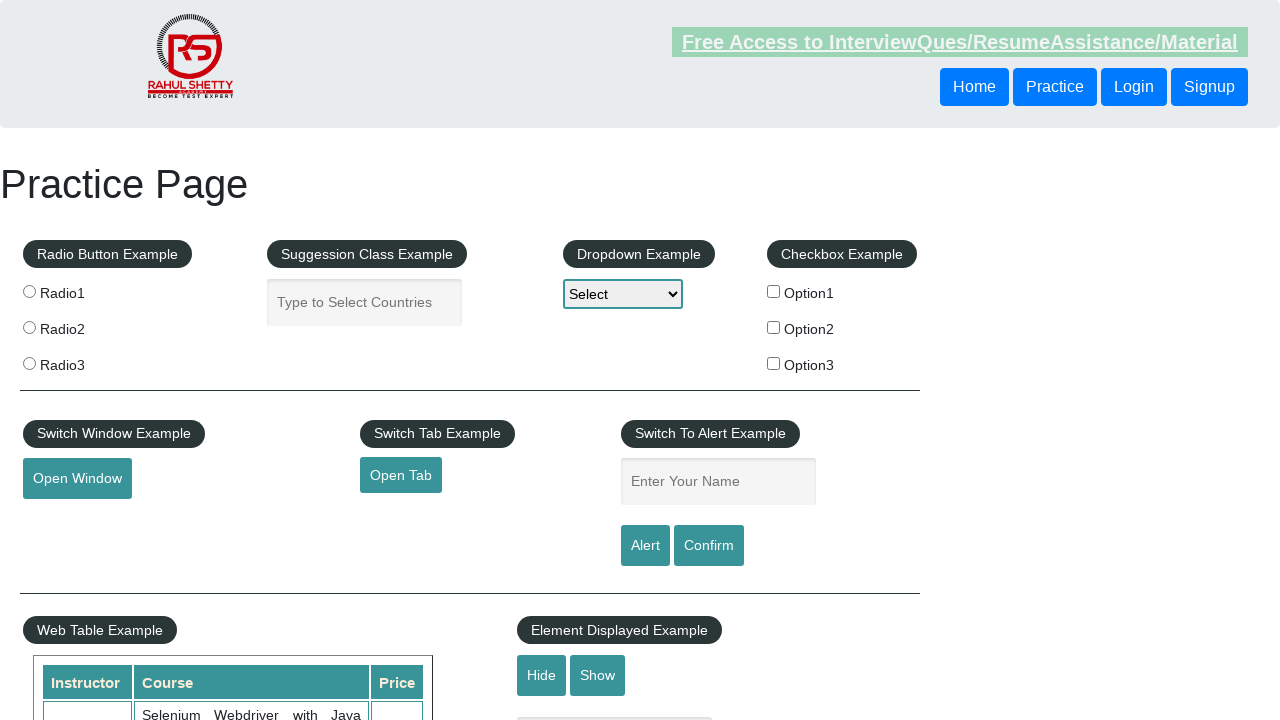

Found all links on the page
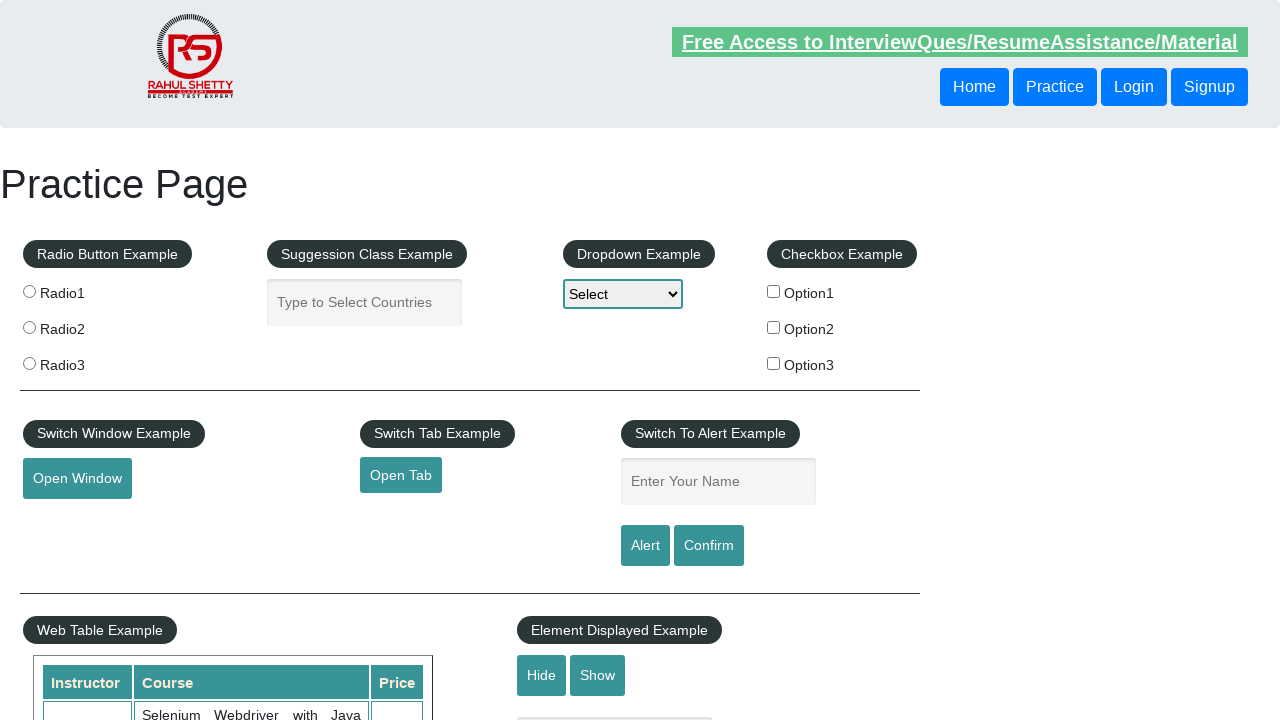

Total page links counted: 27
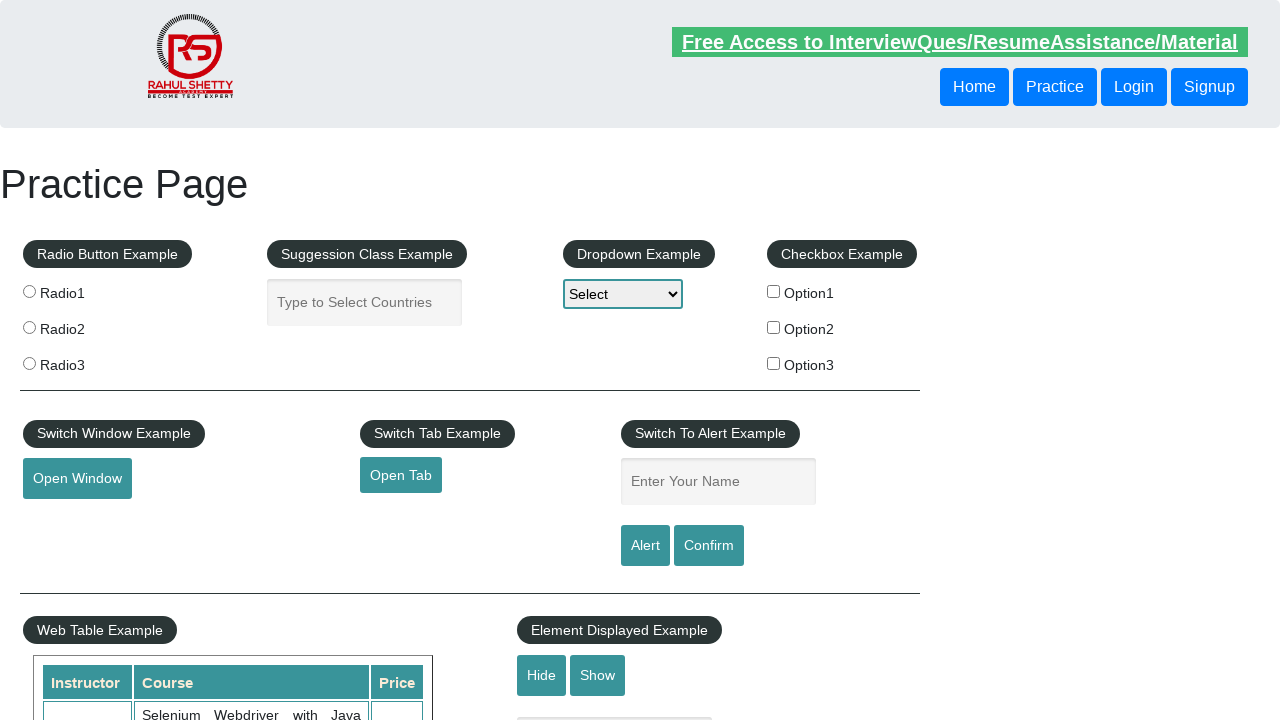

Located footer section with id 'gf-BIG'
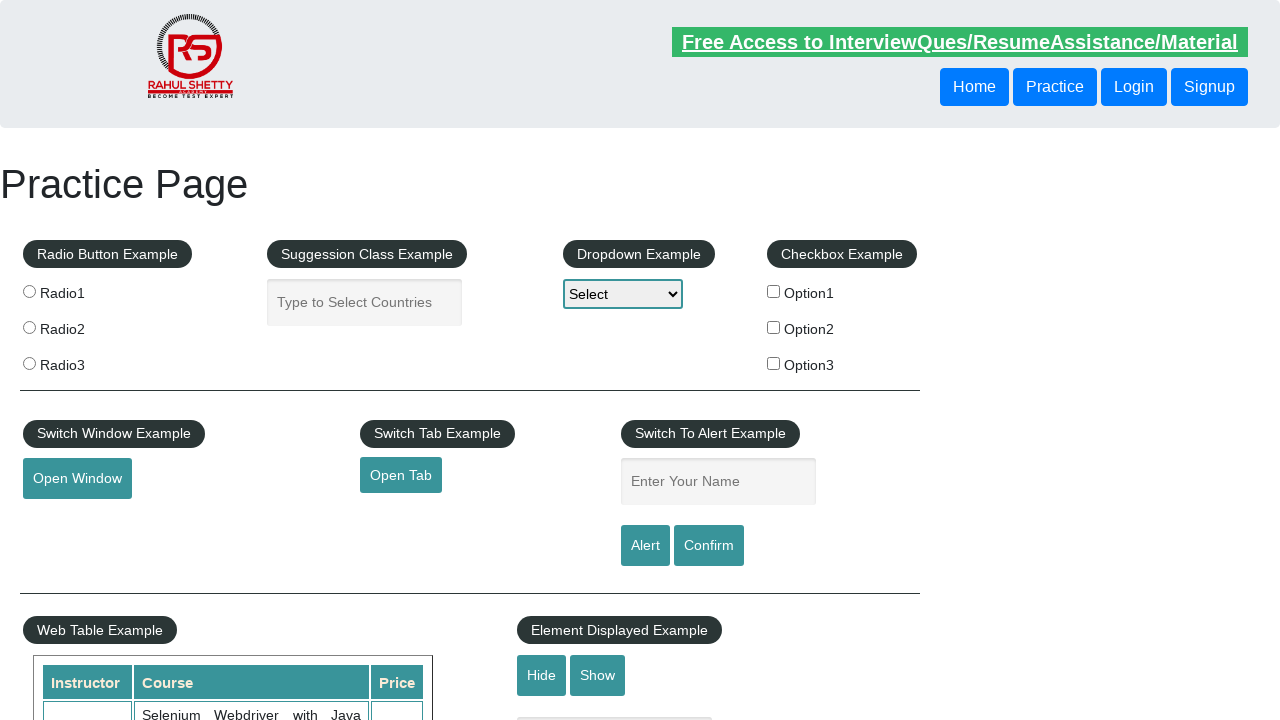

Found all links in footer section
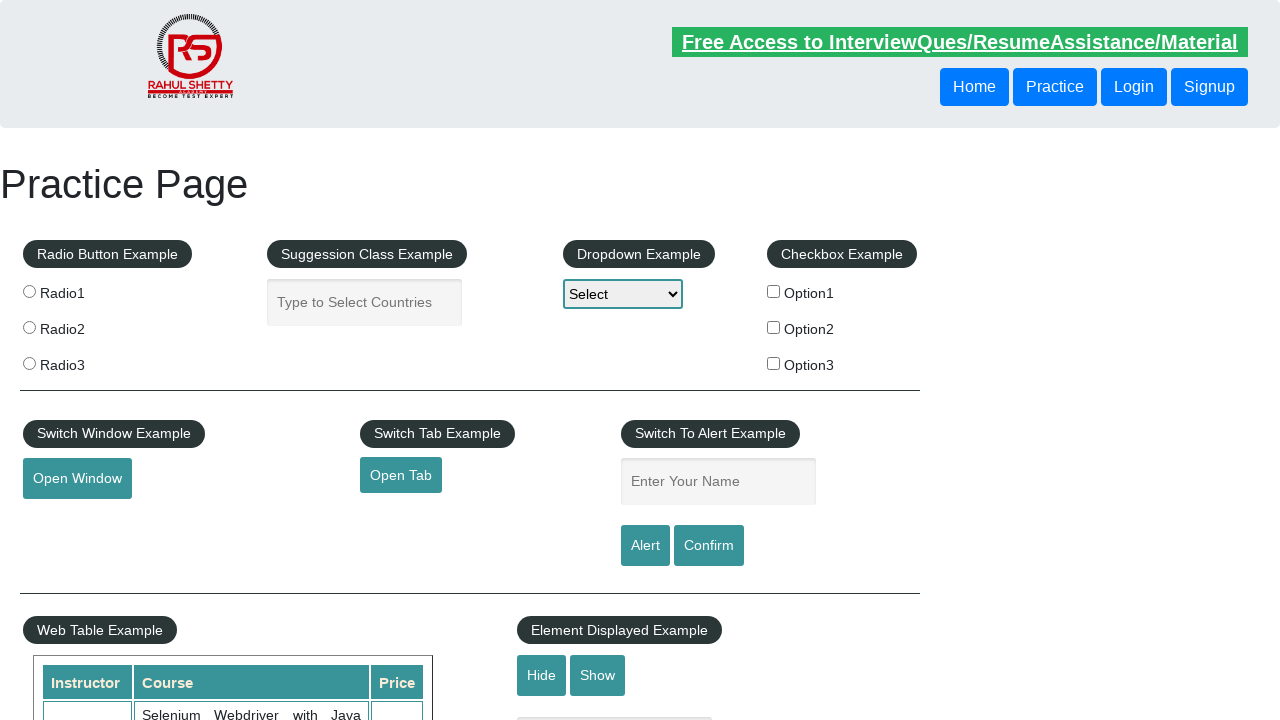

Footer links counted: 20
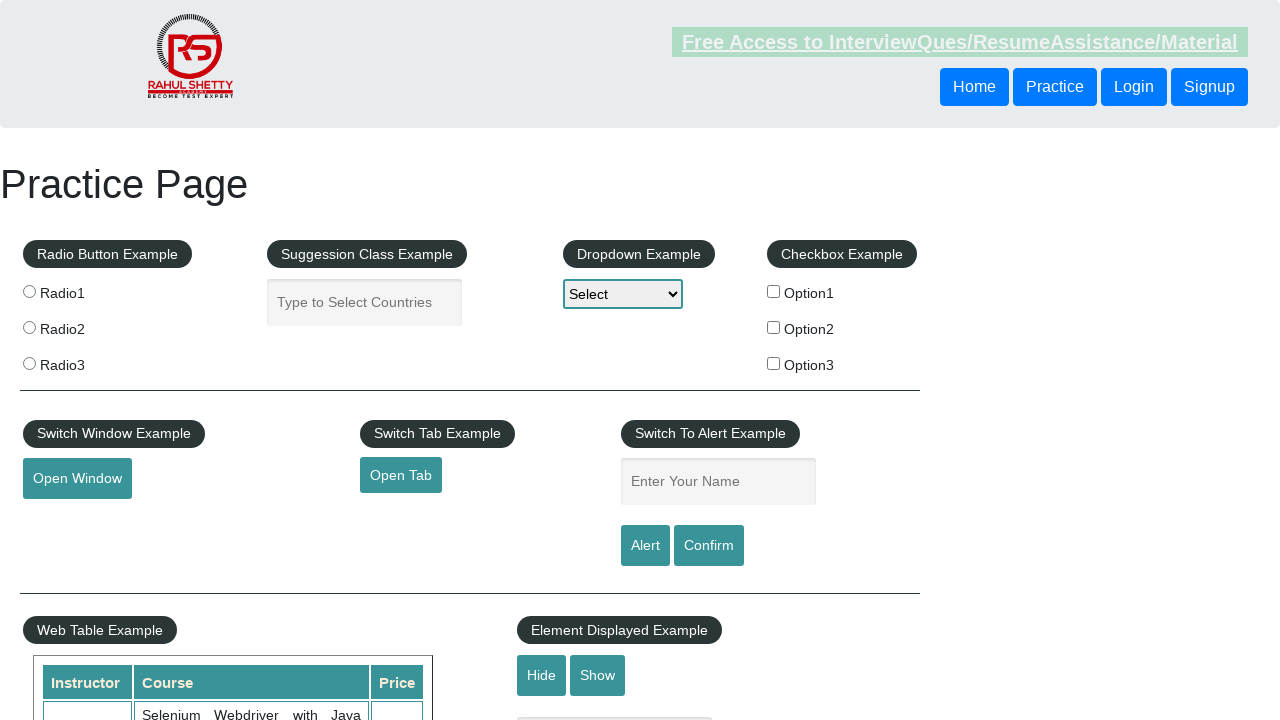

Assertion passed: total links (27) exceed footer links (20)
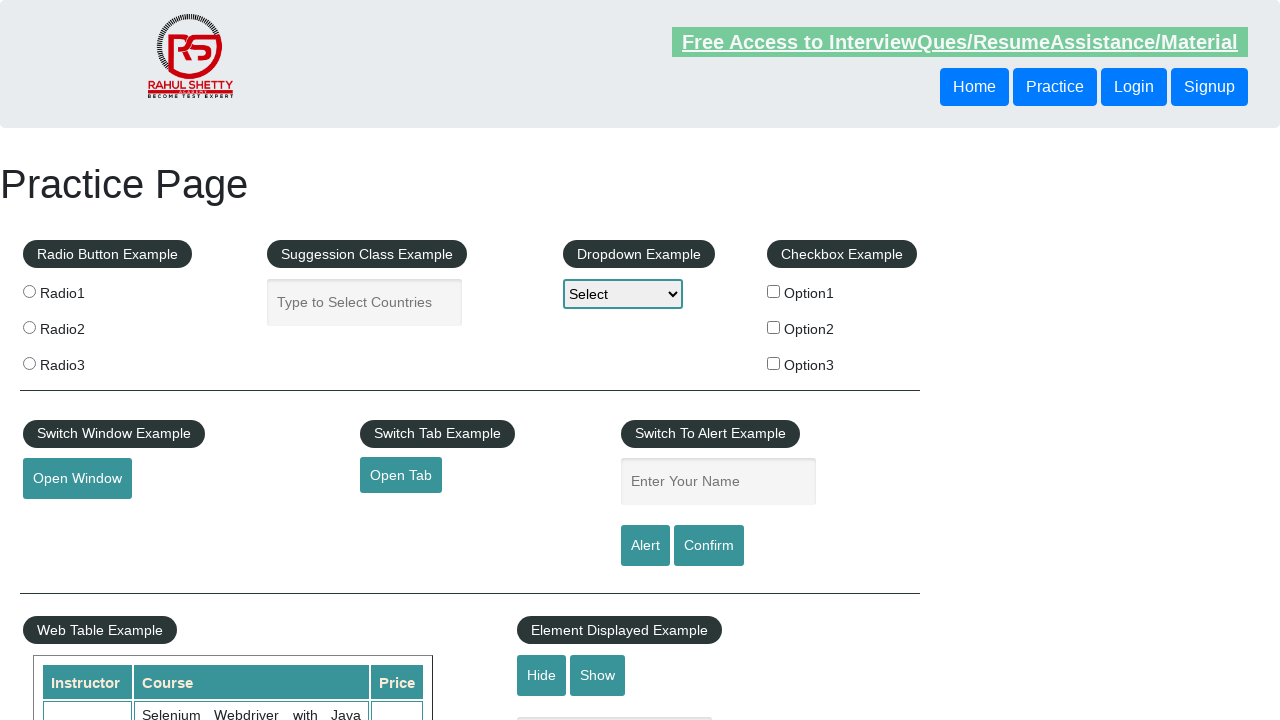

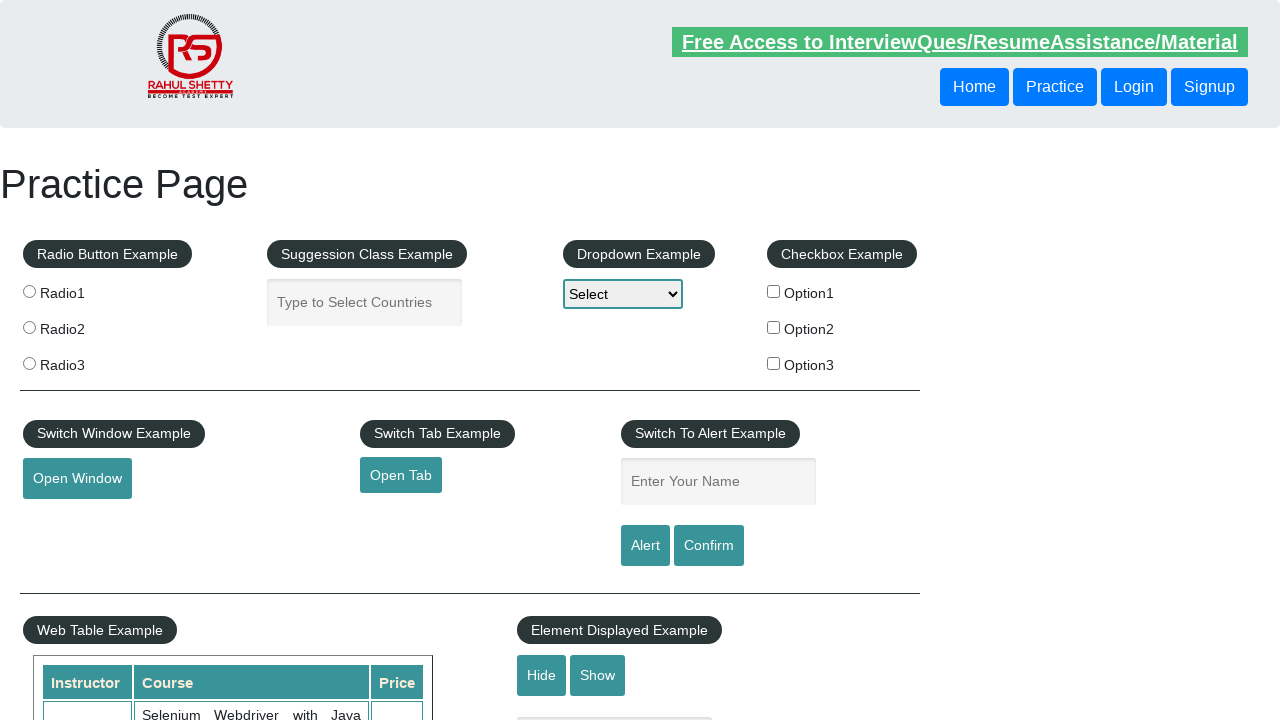